Tests clearing the complete state of all items by checking and then unchecking the "mark all complete" checkbox

Starting URL: https://demo.playwright.dev/todomvc

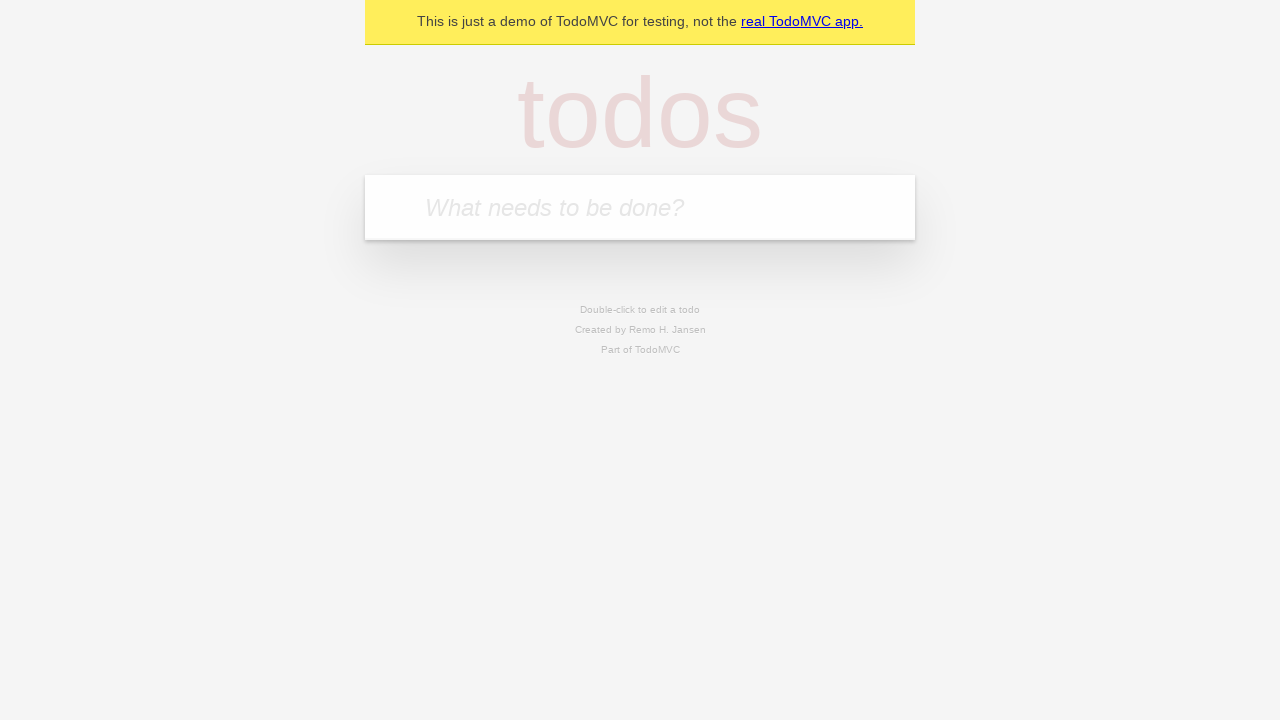

Filled new todo input with 'buy some cheese' on .new-todo
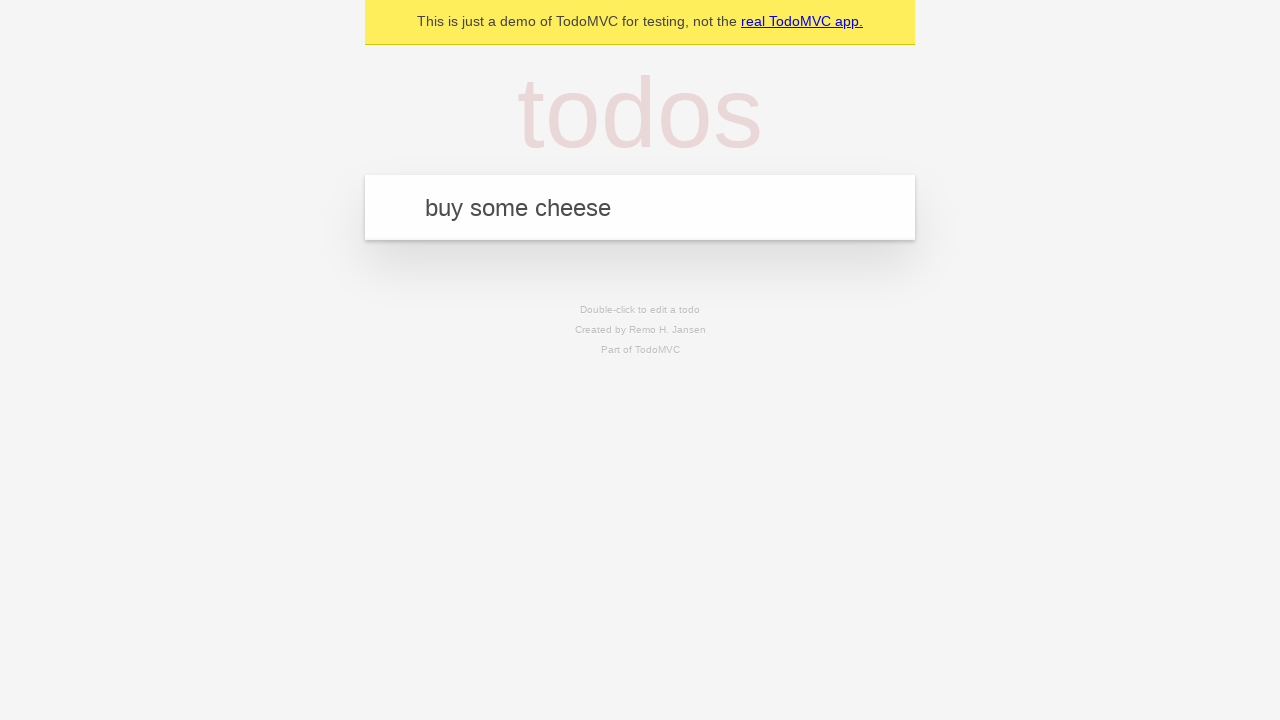

Pressed Enter to create first todo on .new-todo
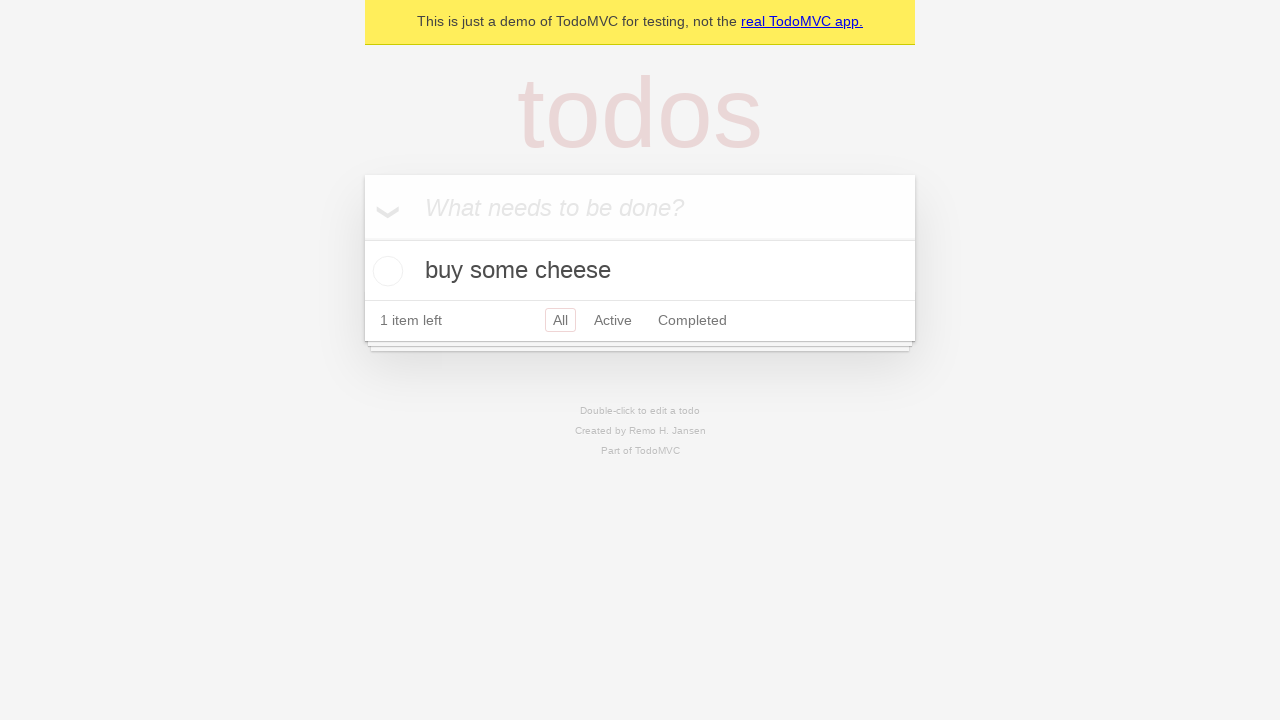

Filled new todo input with 'feed the cat' on .new-todo
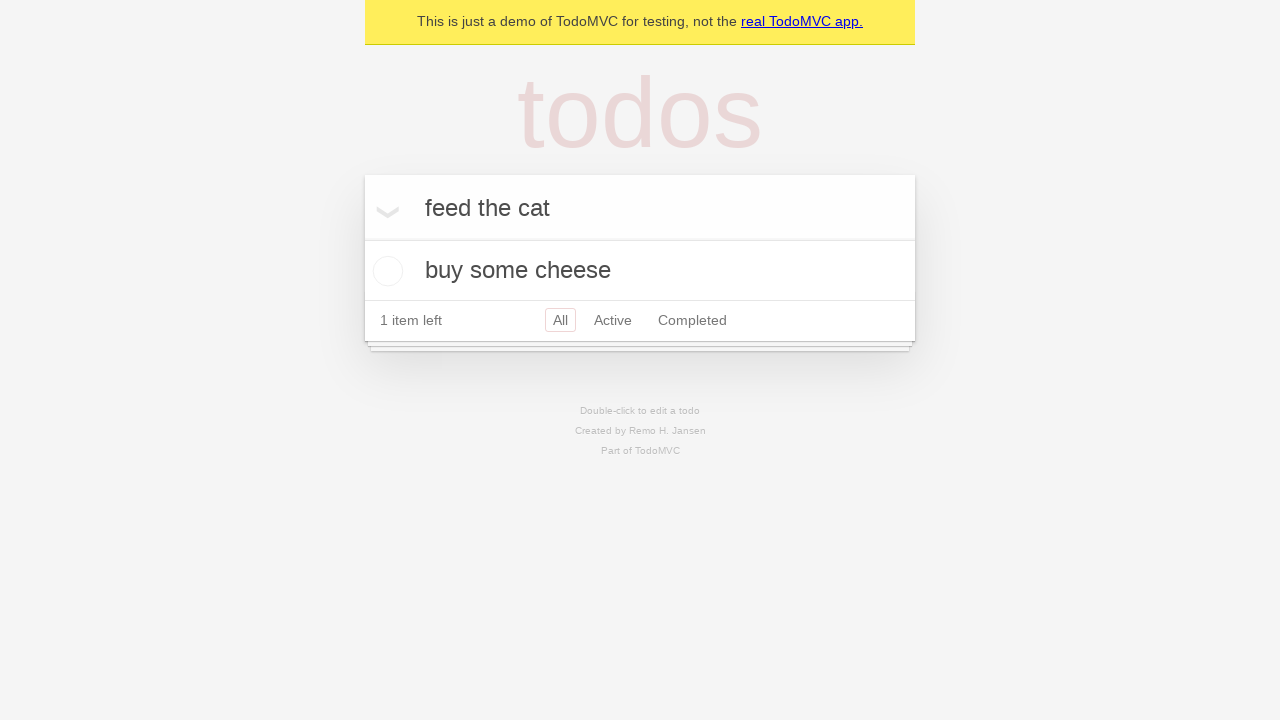

Pressed Enter to create second todo on .new-todo
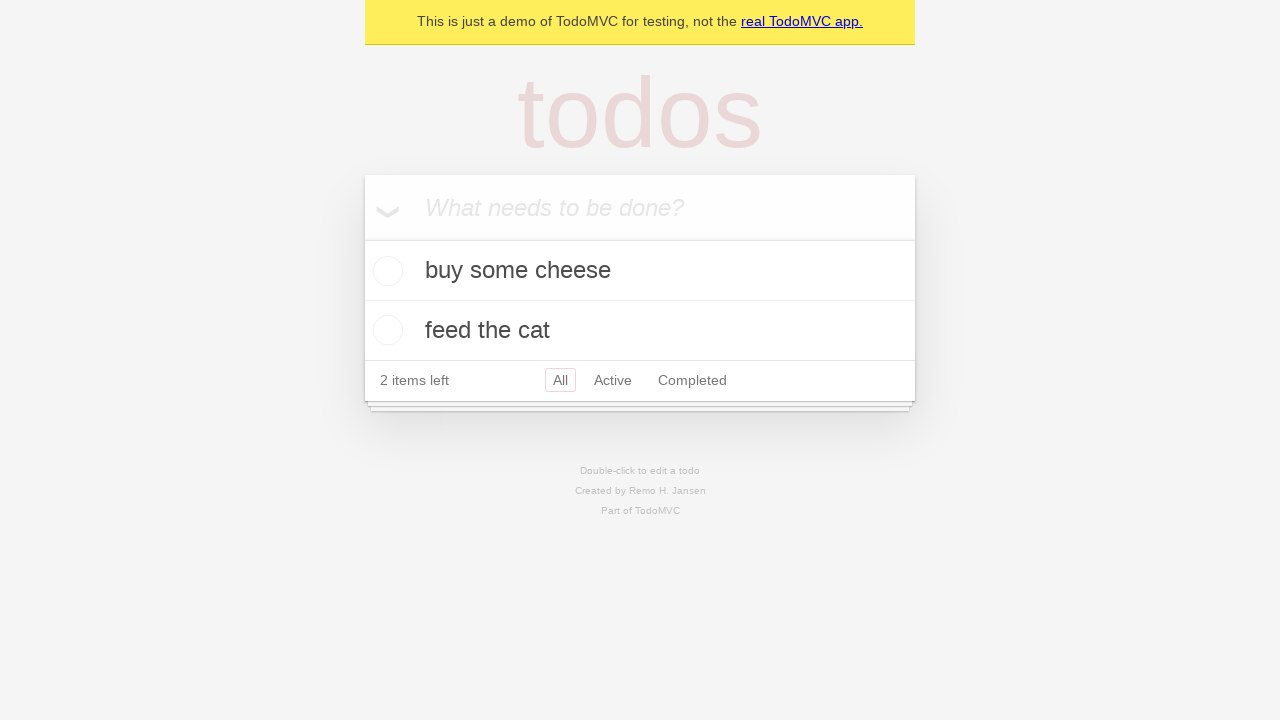

Filled new todo input with 'book a doctors appointment' on .new-todo
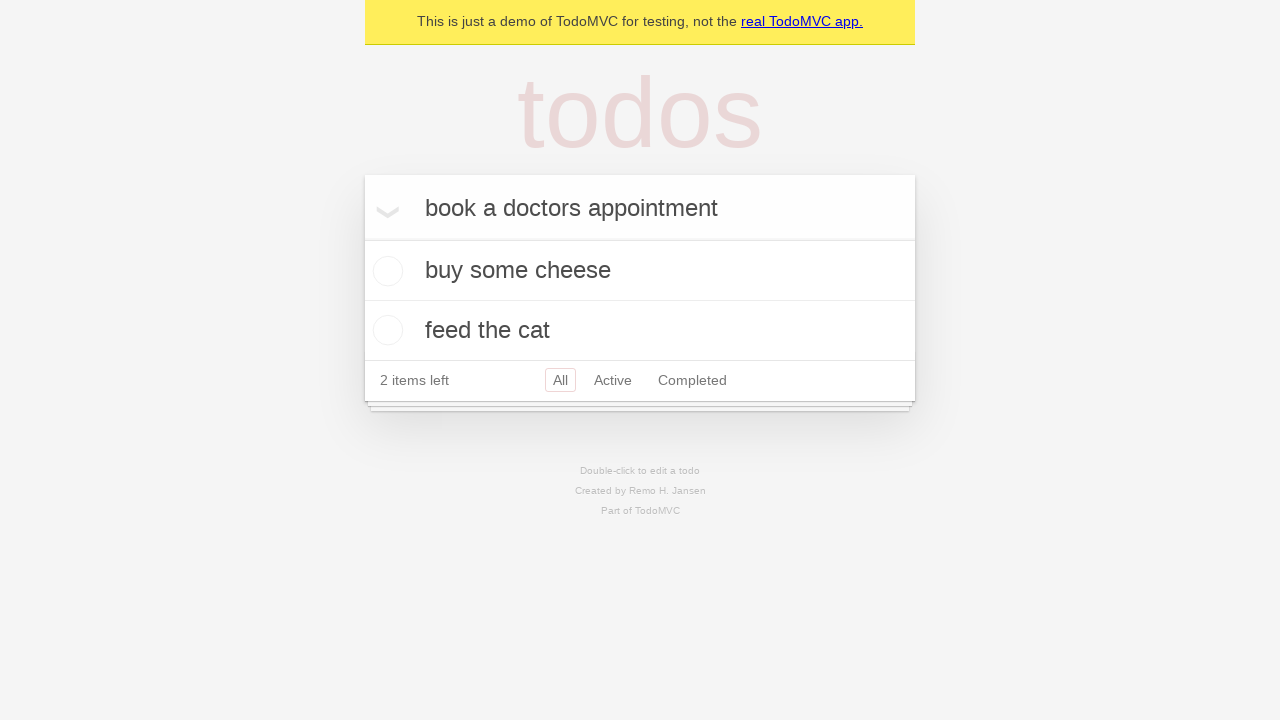

Pressed Enter to create third todo on .new-todo
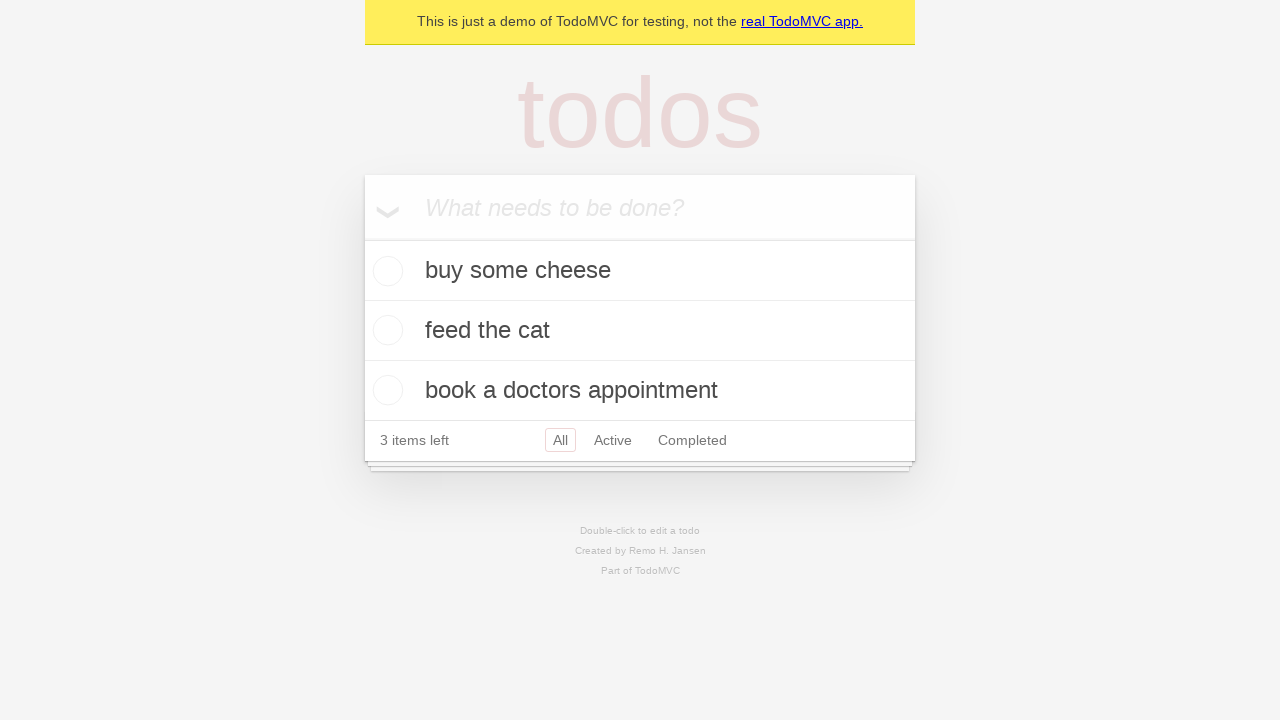

Checked 'Mark all as complete' checkbox to mark all items as complete at (362, 238) on internal:label="Mark all as complete"i
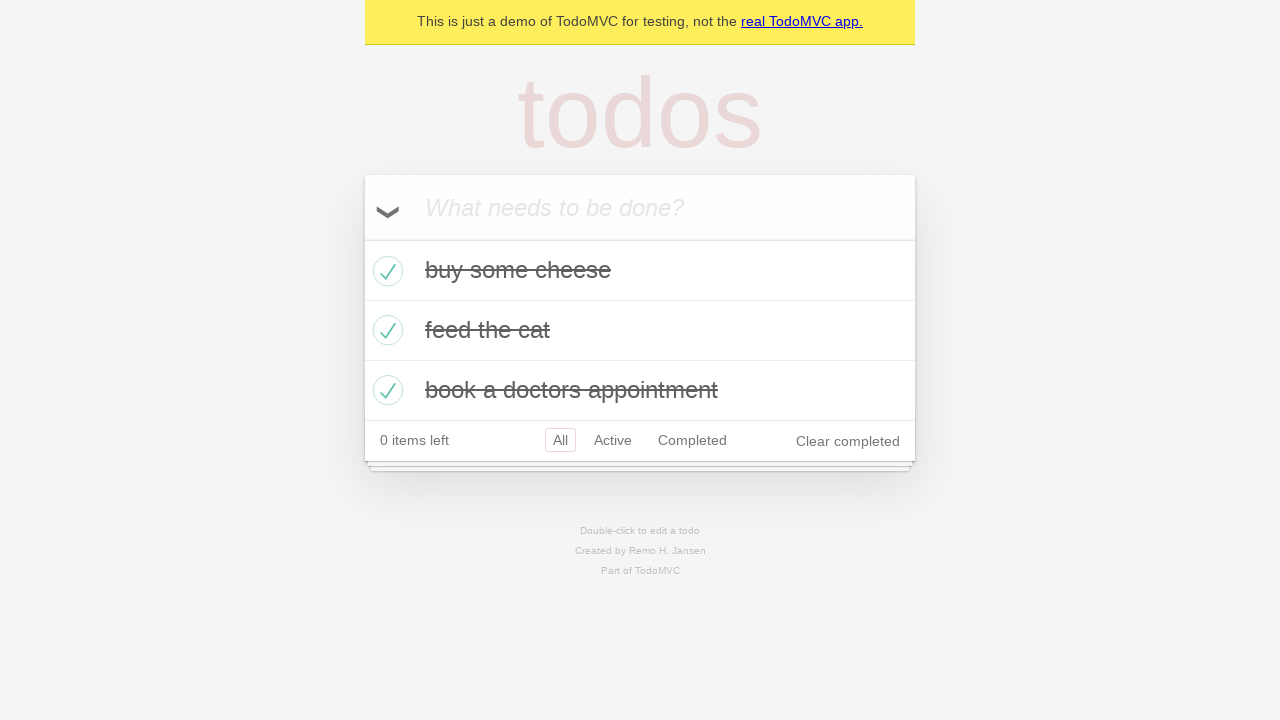

Unchecked 'Mark all as complete' checkbox to clear complete state of all items at (362, 238) on internal:label="Mark all as complete"i
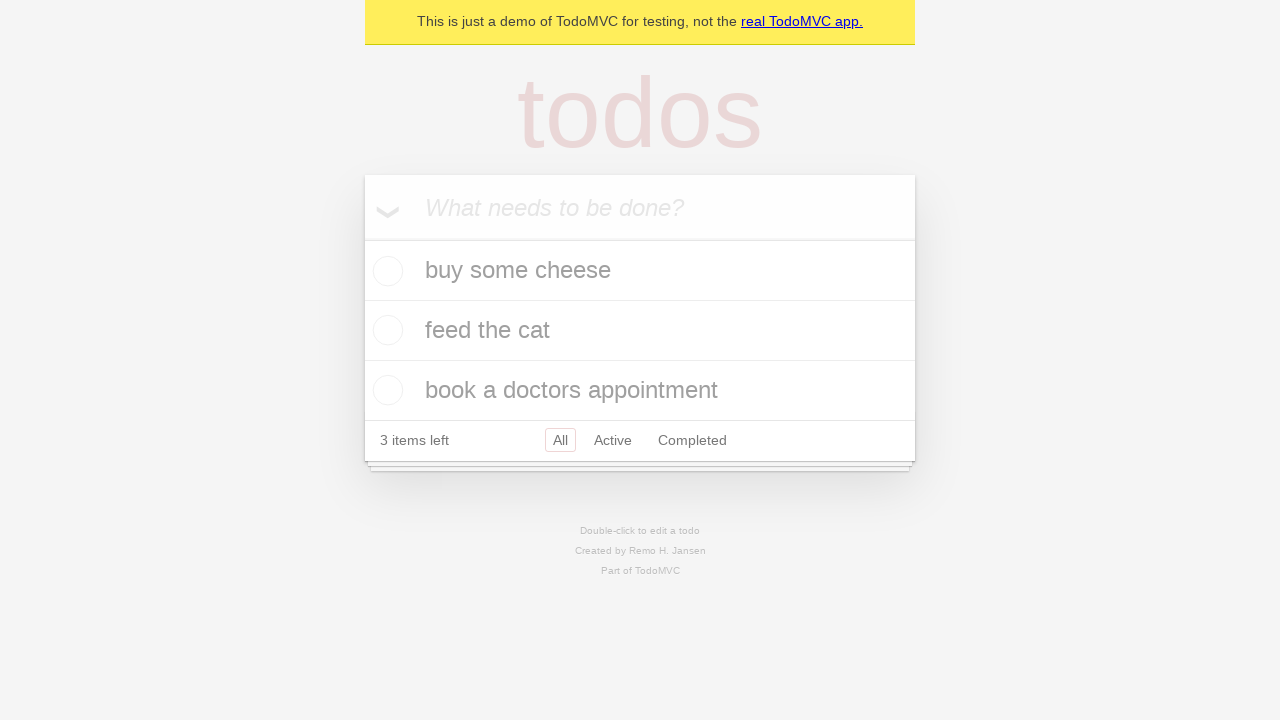

Waited for todo items to be visible on page
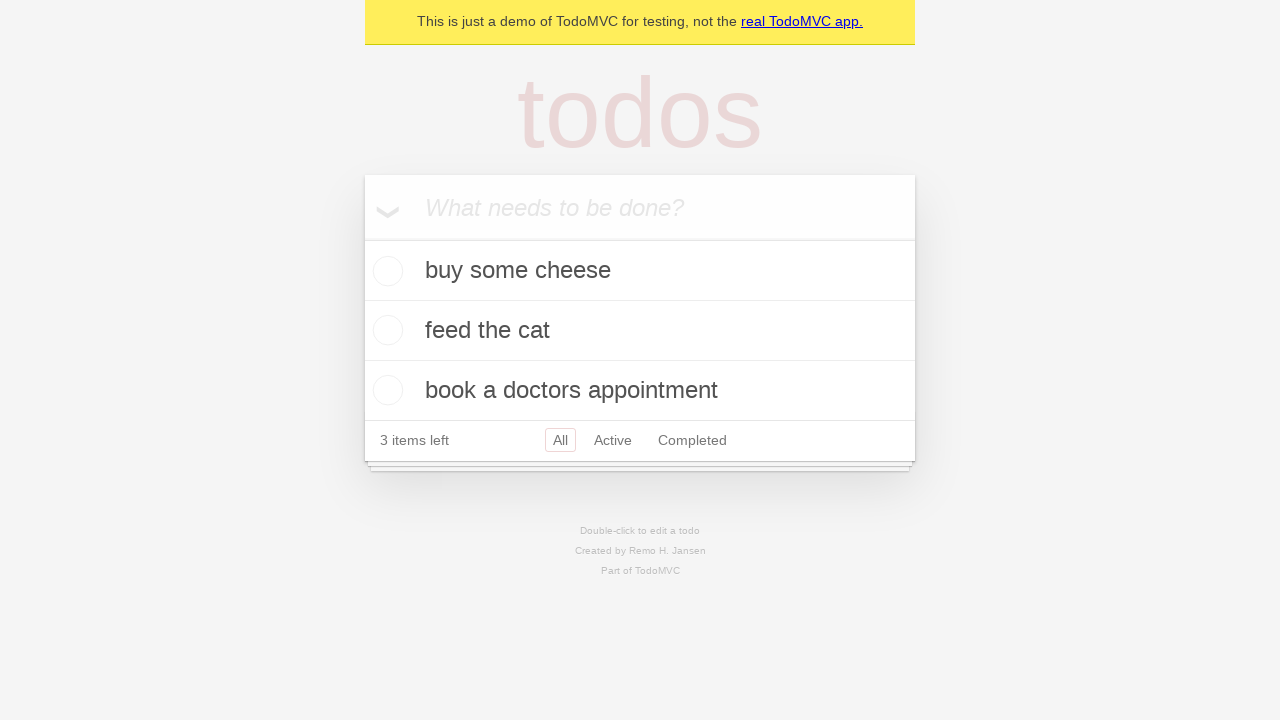

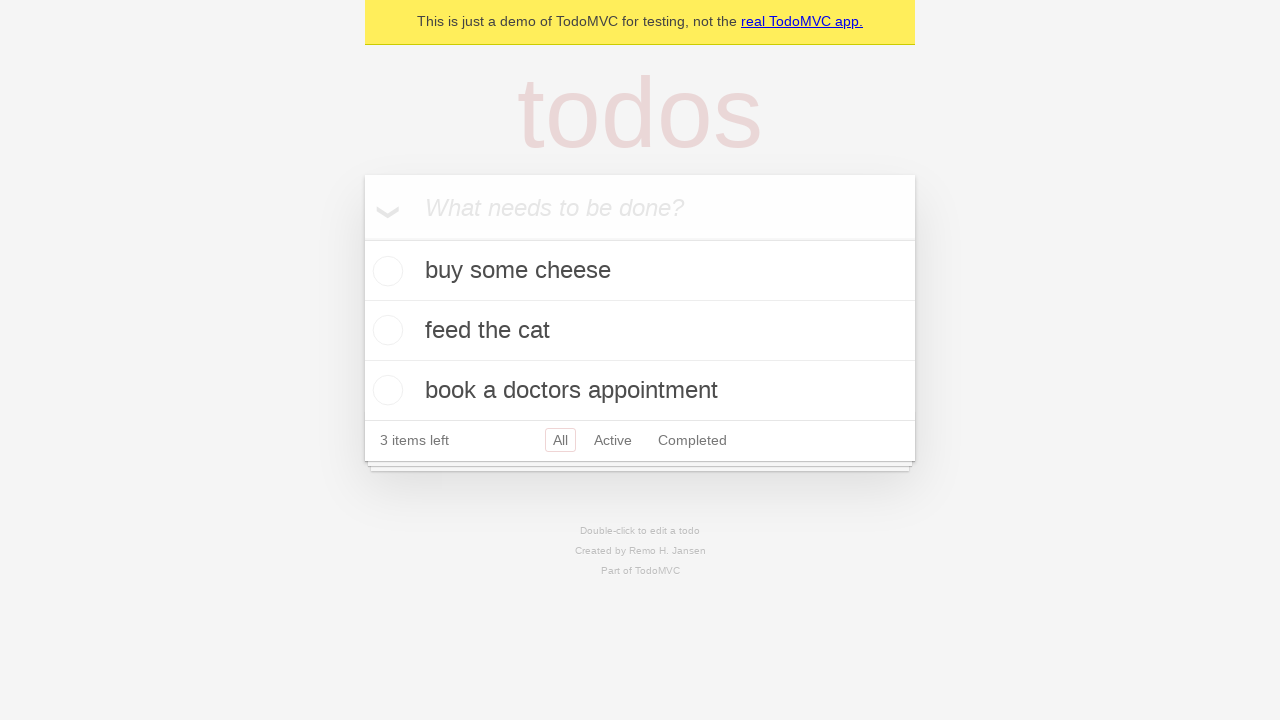